Tests alert box interaction by clicking on an example alert link and accepting the alert

Starting URL: https://www.selenium.dev/documentation/webdriver/interactions/alerts/

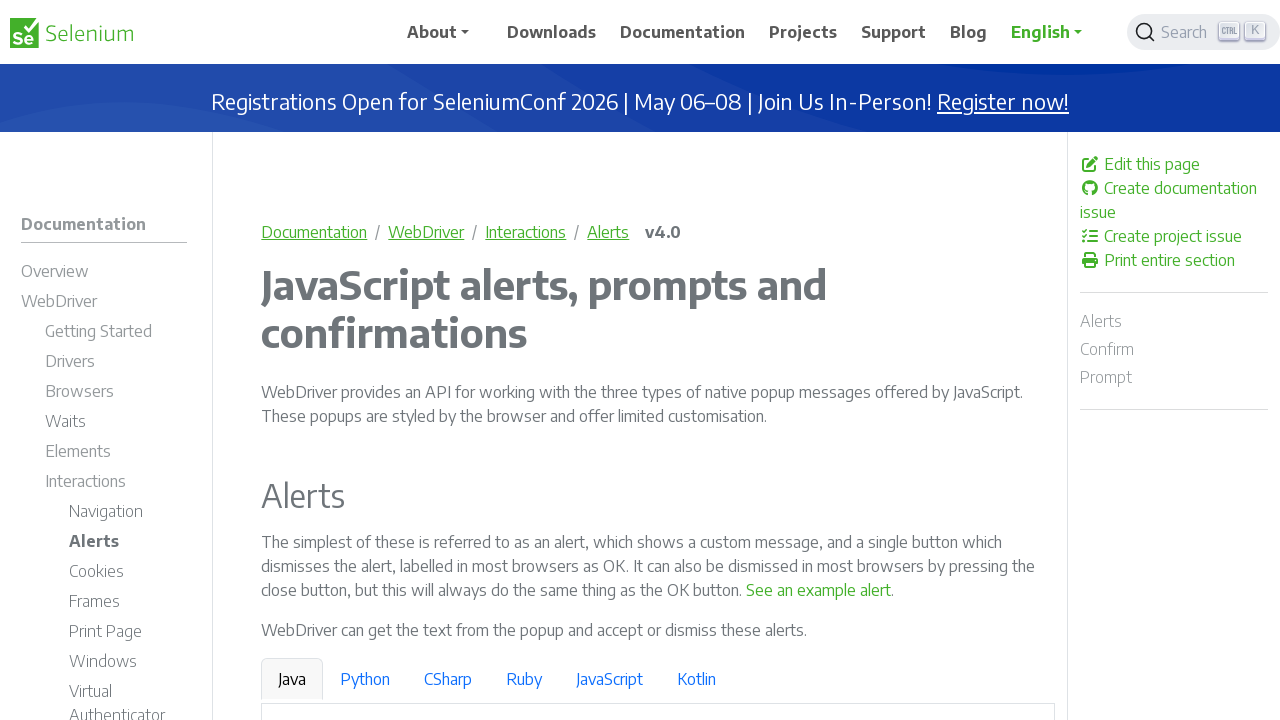

Clicked on the alert example link at (819, 590) on xpath=/html/body/div/div[1]/div/main/div/p[2]/a
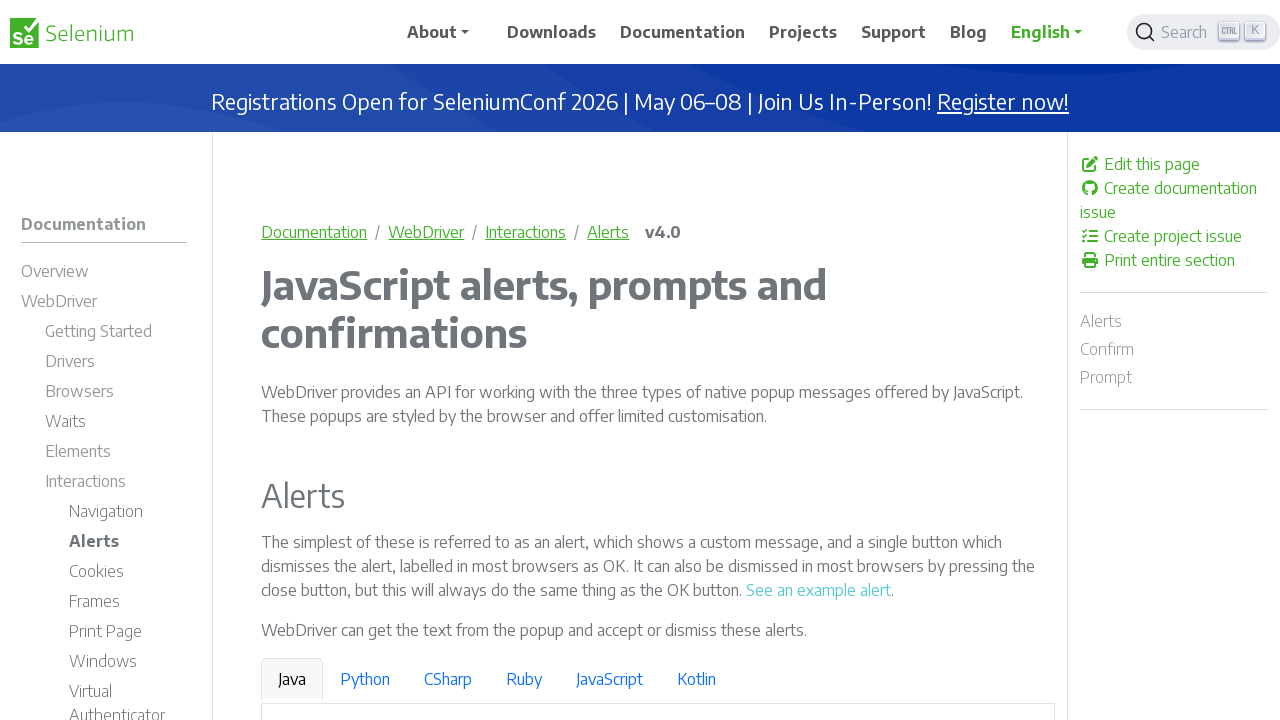

Set up dialog handler to accept alert
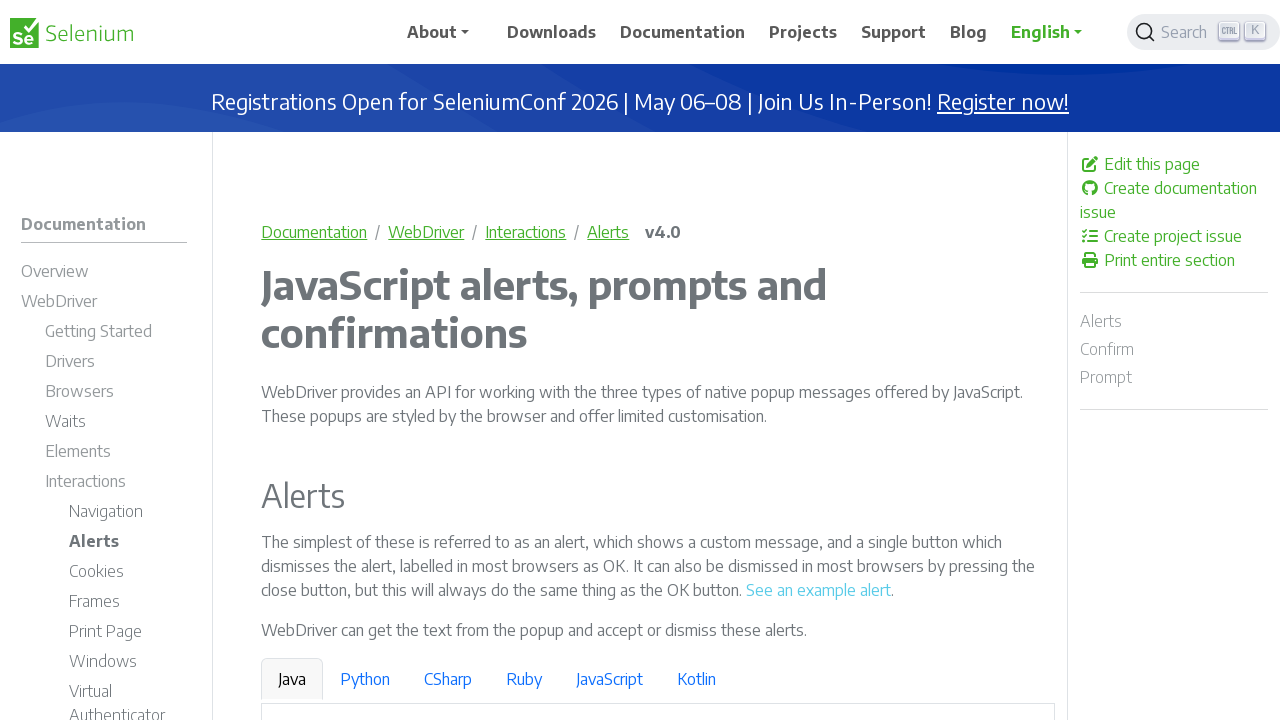

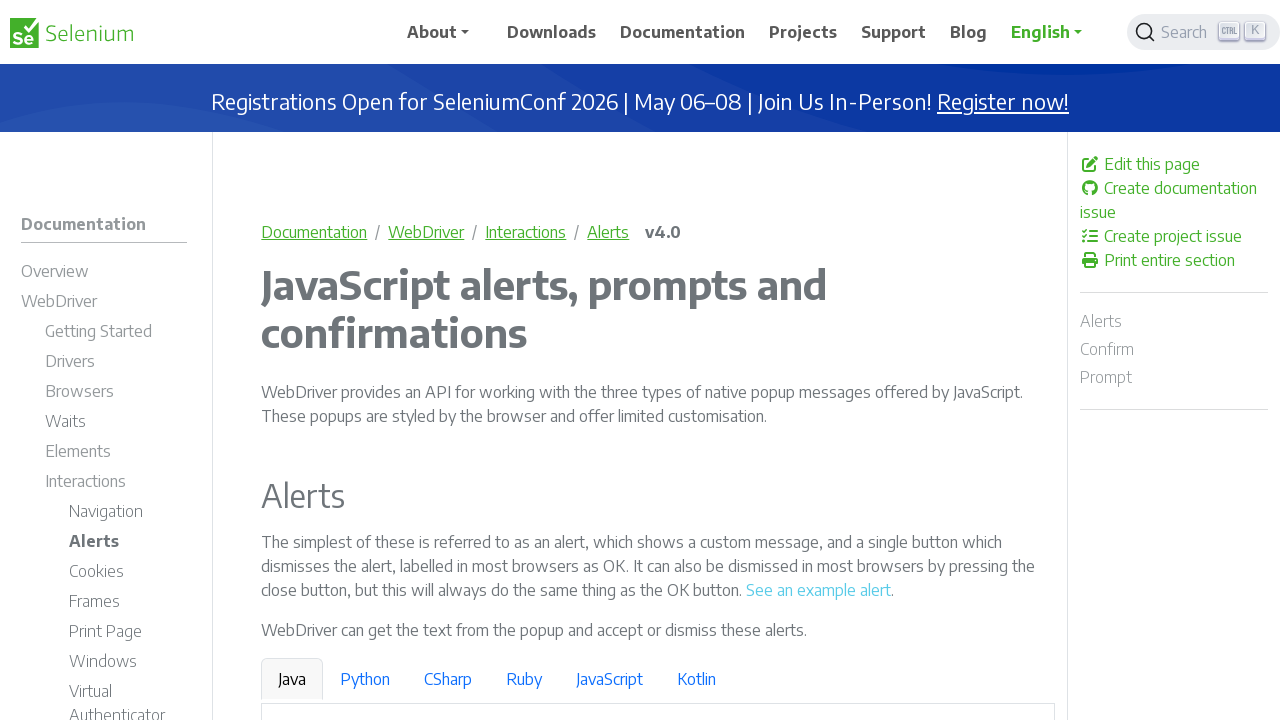